Tests opening a message window by clicking the message window button and verifying the message content

Starting URL: https://demoqa.com/browser-windows

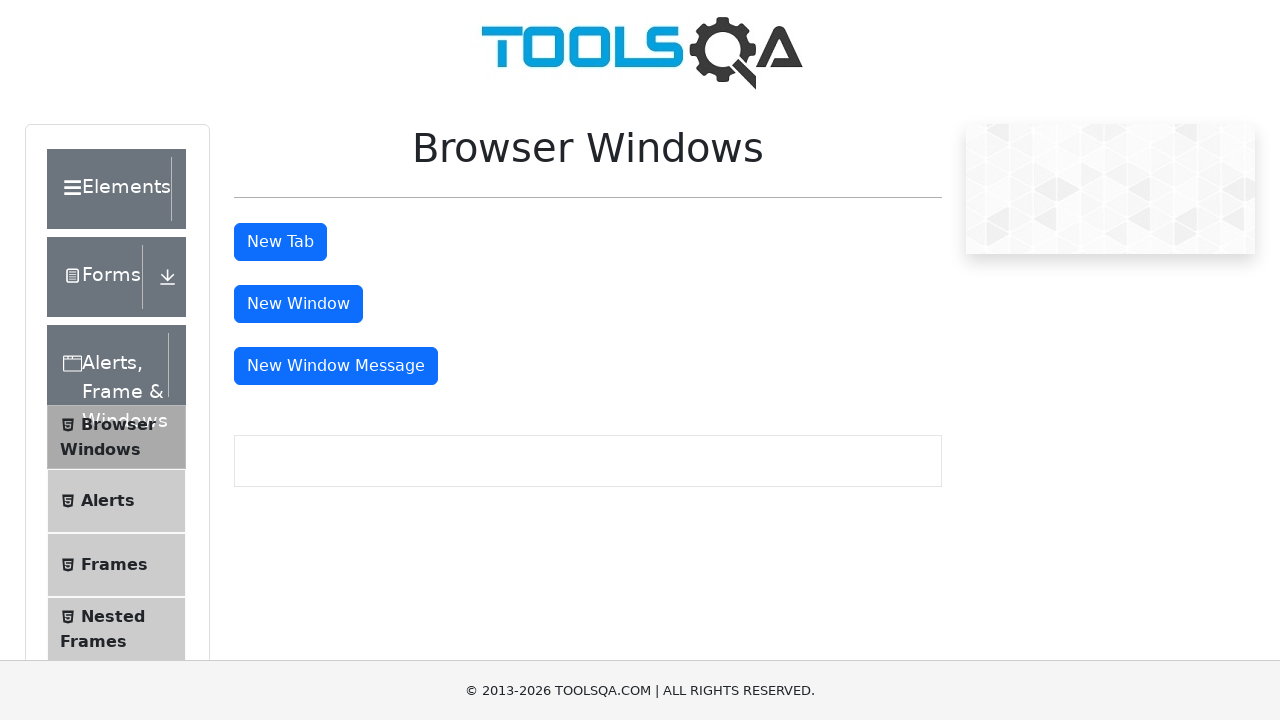

Waited for message window button to be visible
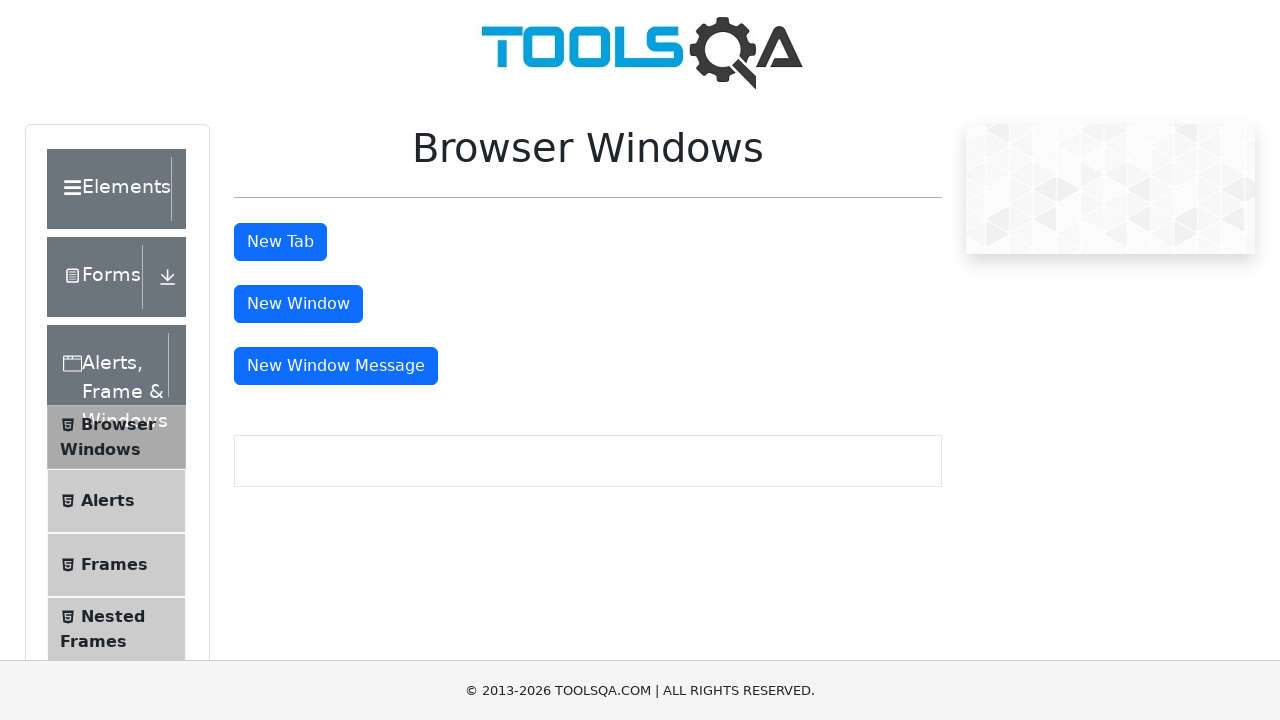

Clicked the message window button at (336, 366) on #messageWindowButton
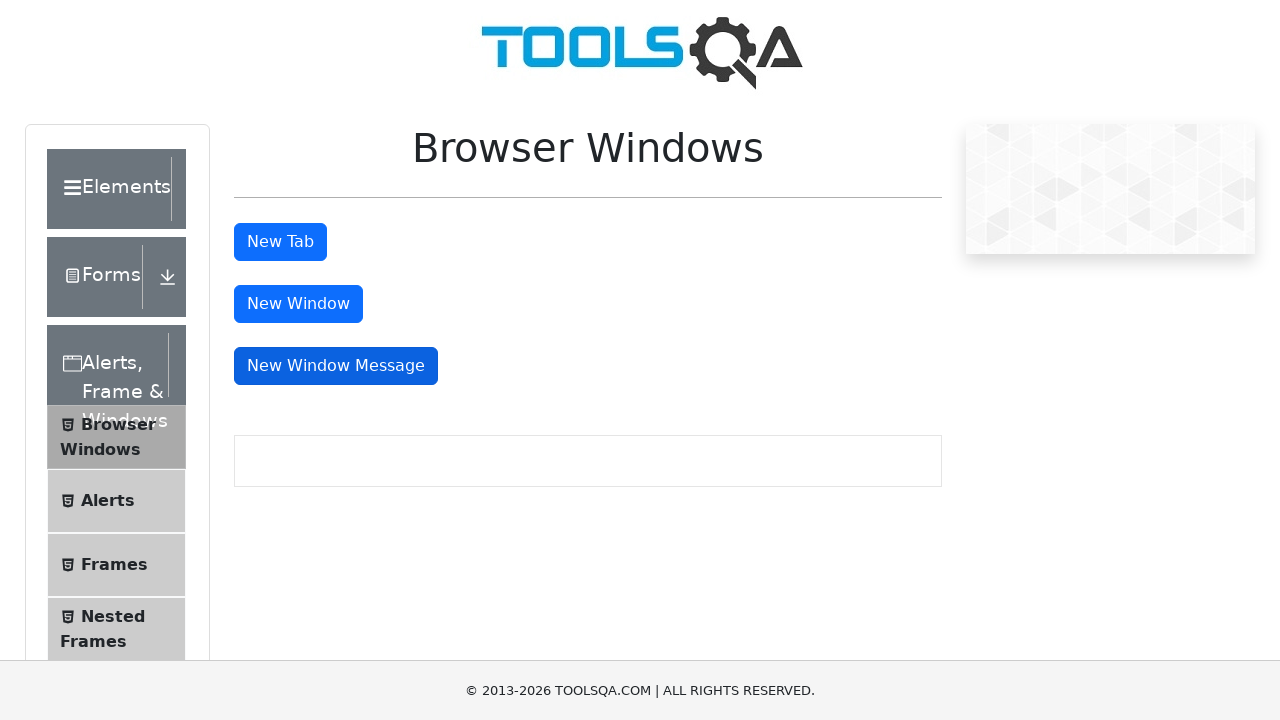

New message window page opened
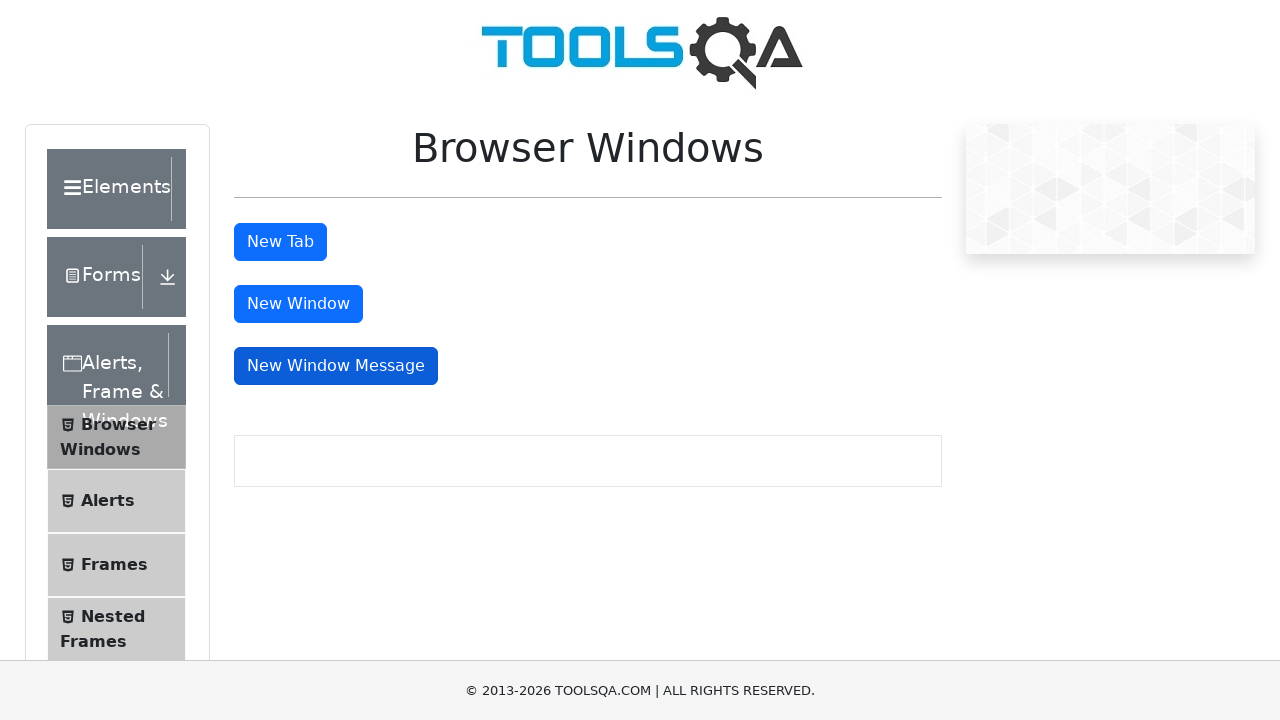

New page loaded completely
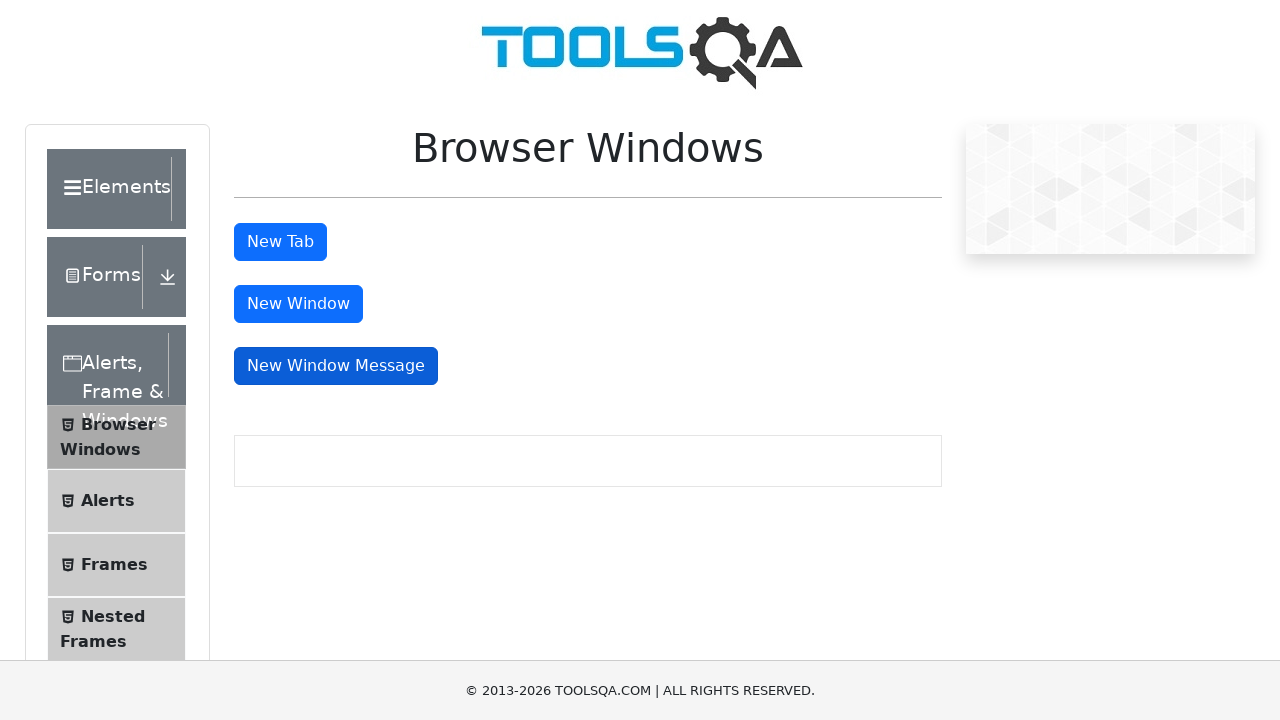

Located body element on new page
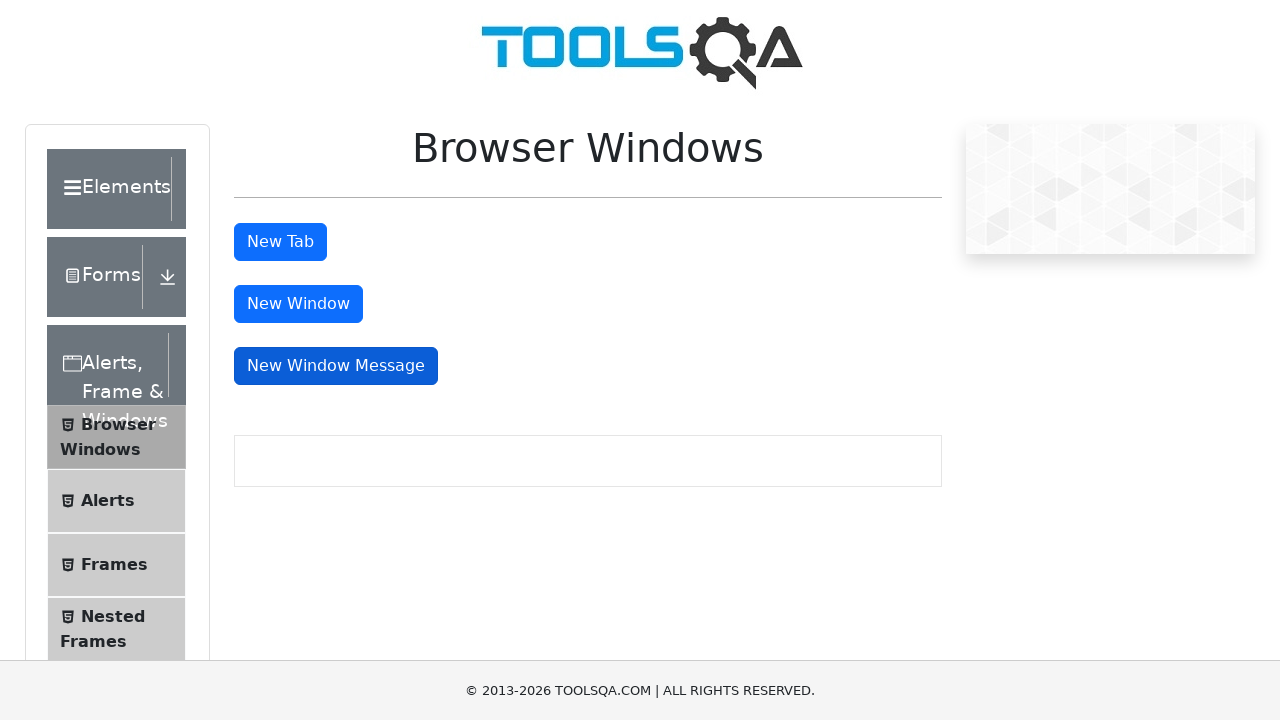

Retrieved body text content
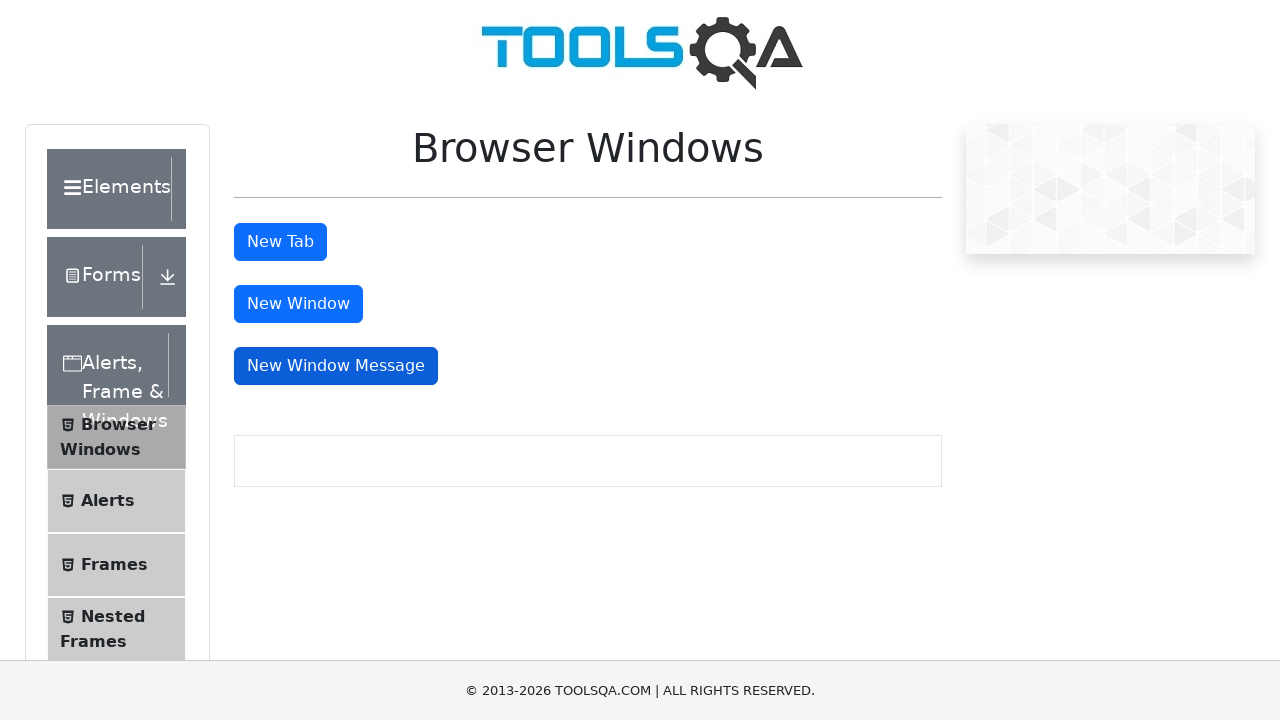

Verified message window contains expected text: 'Knowledge increases by sharing but not by saving'
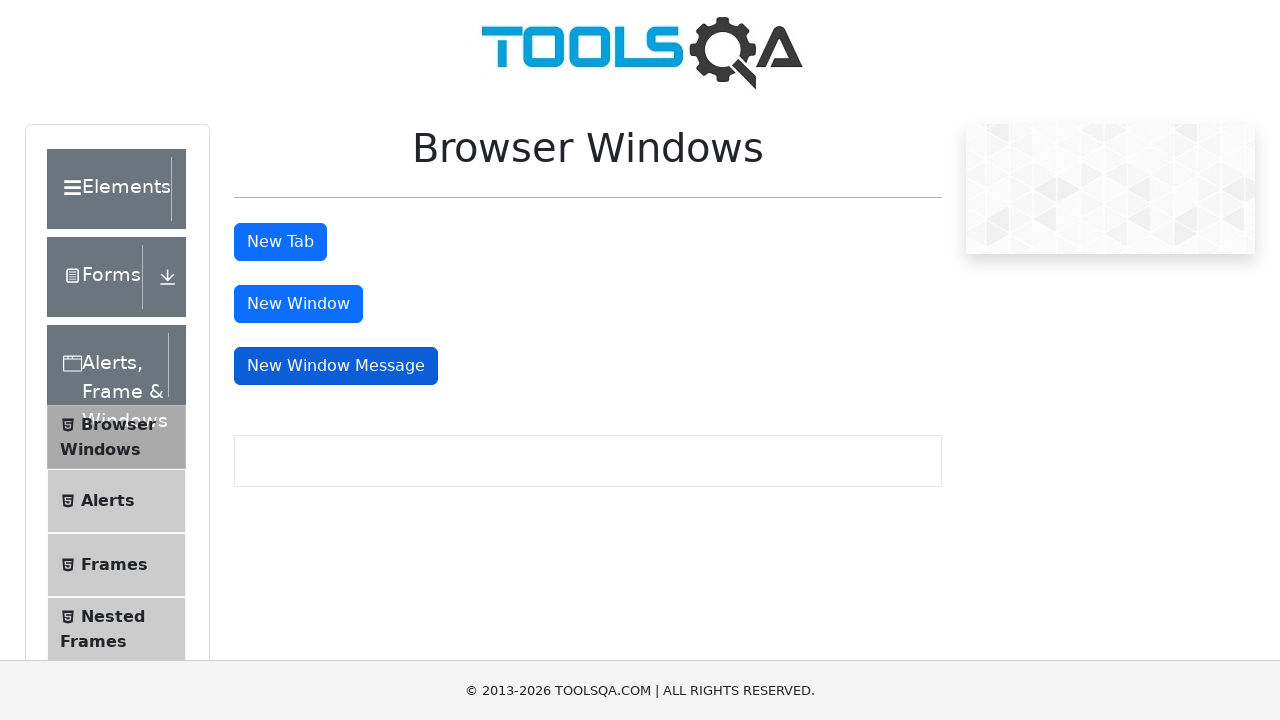

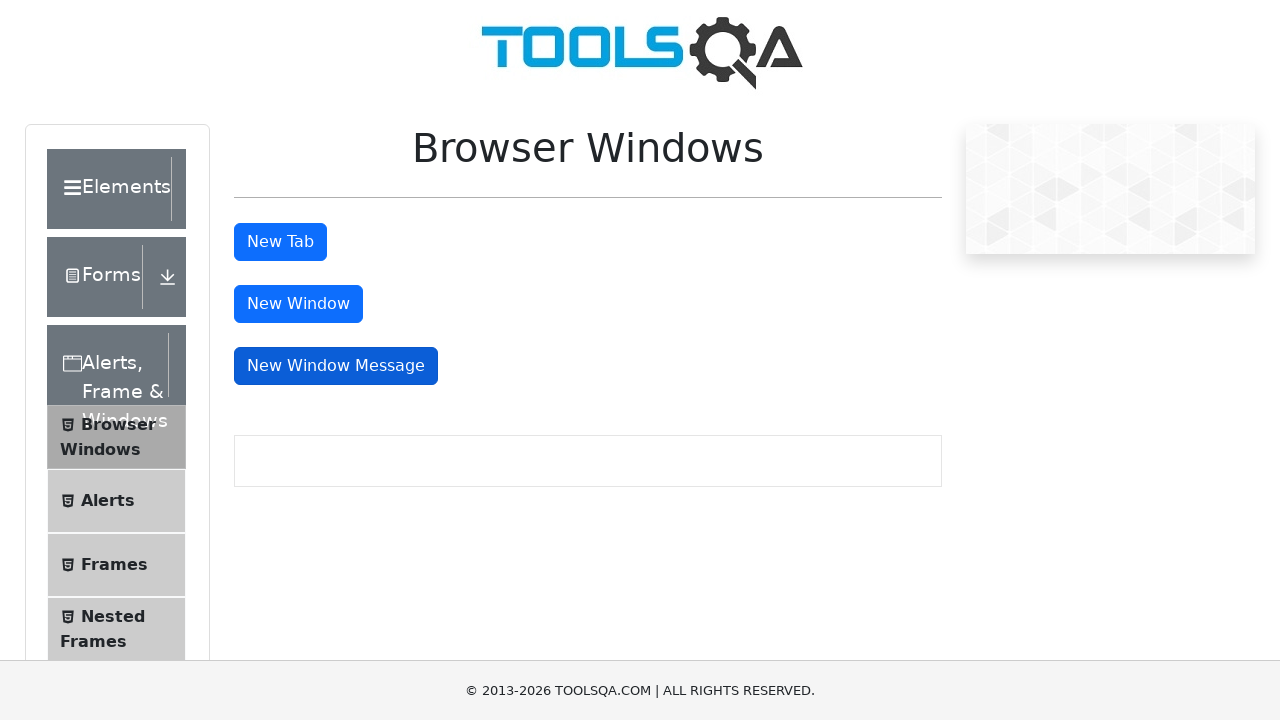